Tests that edits are cancelled when pressing Escape key

Starting URL: https://demo.playwright.dev/todomvc

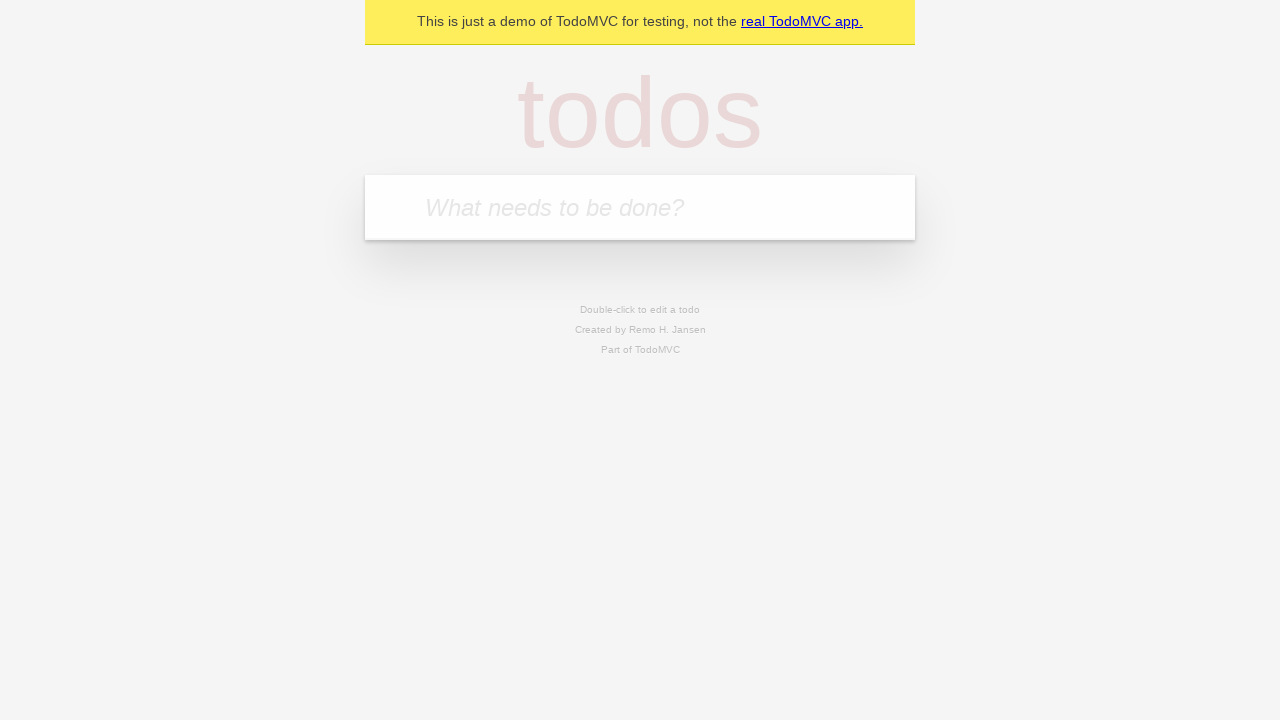

Located the 'What needs to be done?' input field
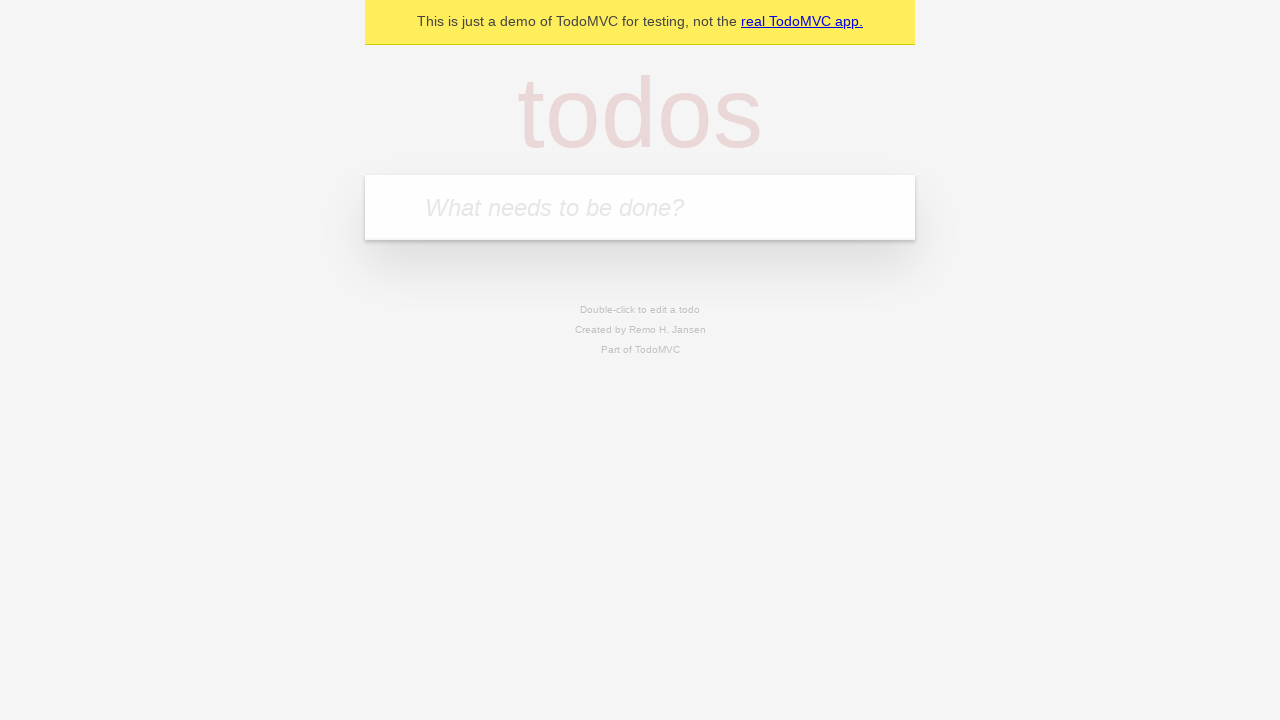

Filled new todo input with 'buy some cheese' on internal:attr=[placeholder="What needs to be done?"i]
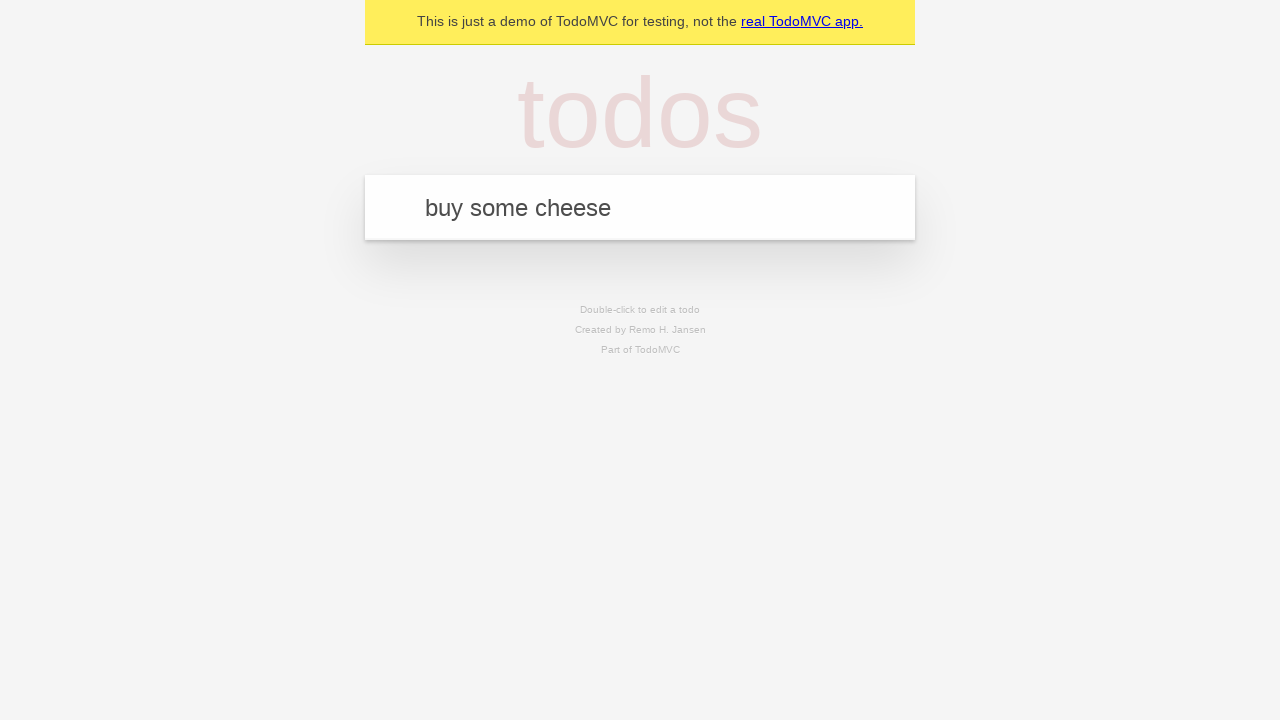

Pressed Enter to create todo 'buy some cheese' on internal:attr=[placeholder="What needs to be done?"i]
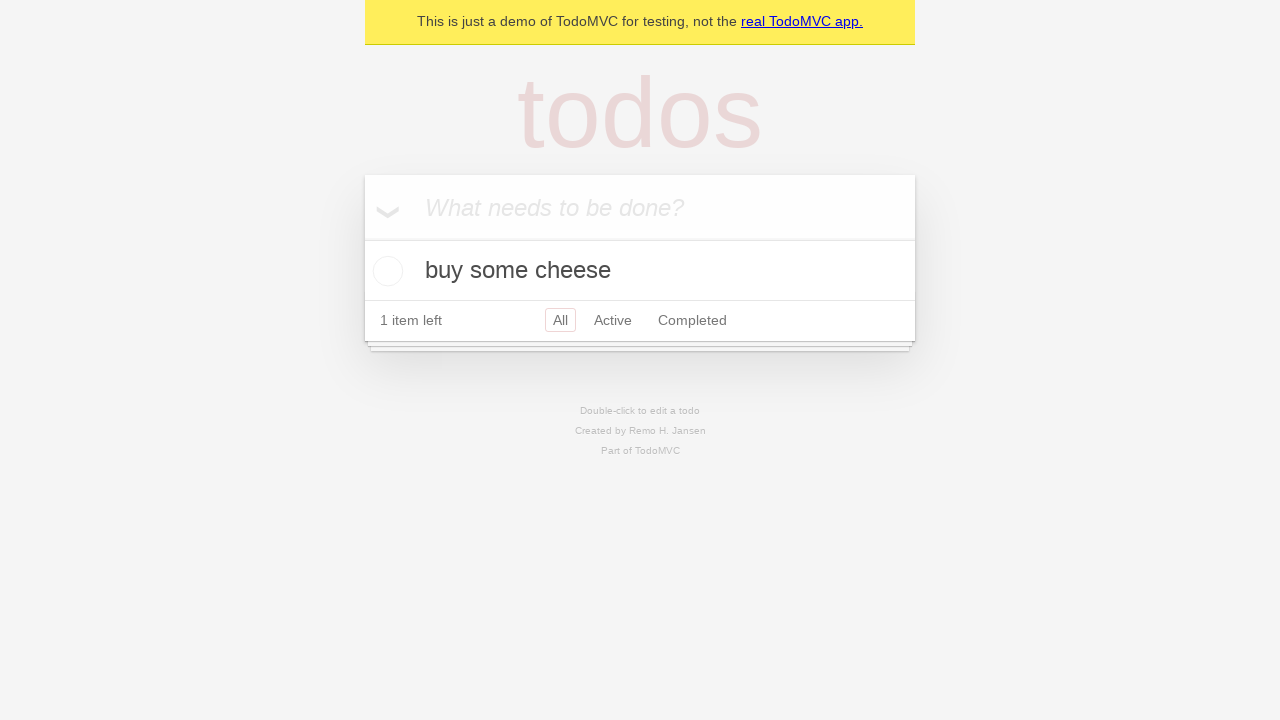

Filled new todo input with 'feed the cat' on internal:attr=[placeholder="What needs to be done?"i]
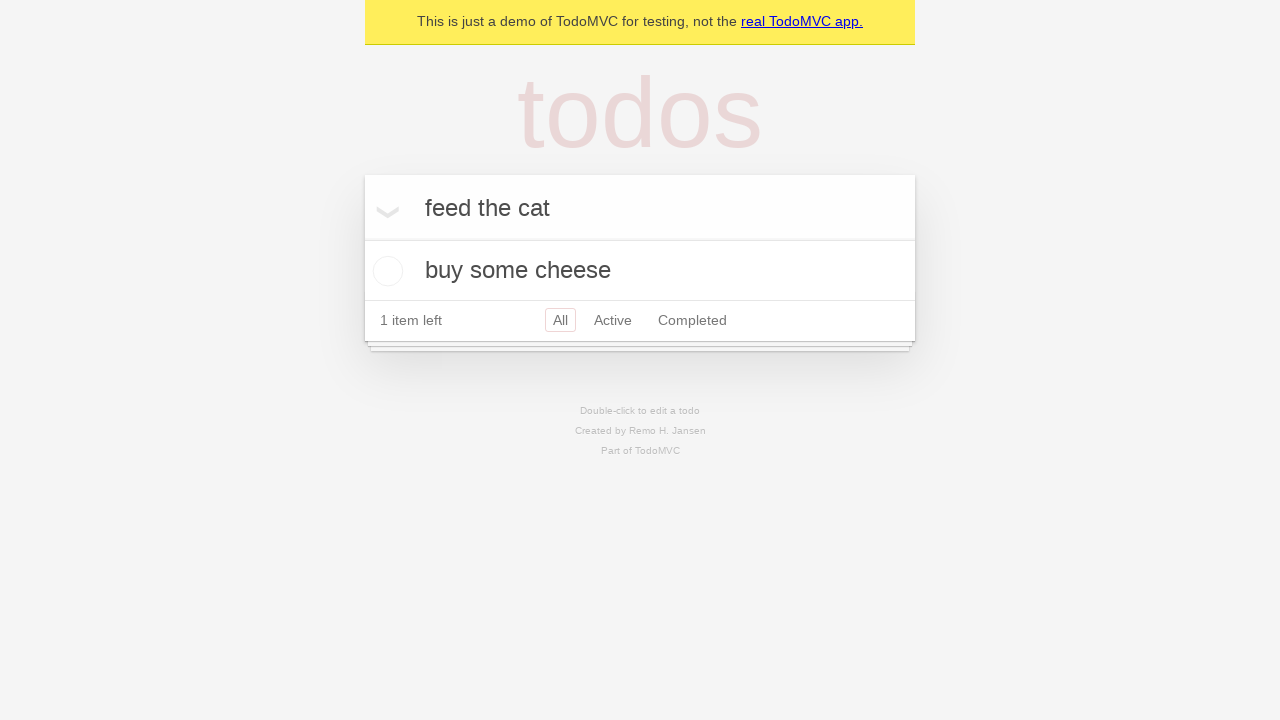

Pressed Enter to create todo 'feed the cat' on internal:attr=[placeholder="What needs to be done?"i]
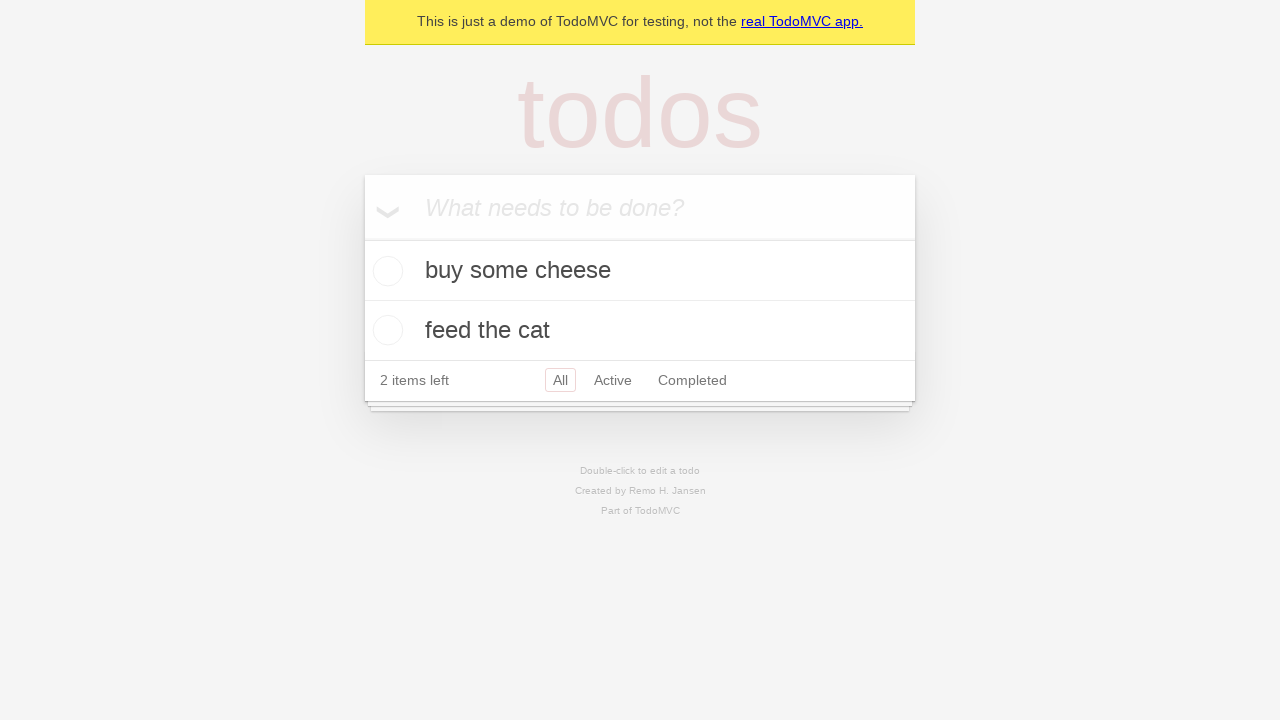

Filled new todo input with 'book a doctors appointment' on internal:attr=[placeholder="What needs to be done?"i]
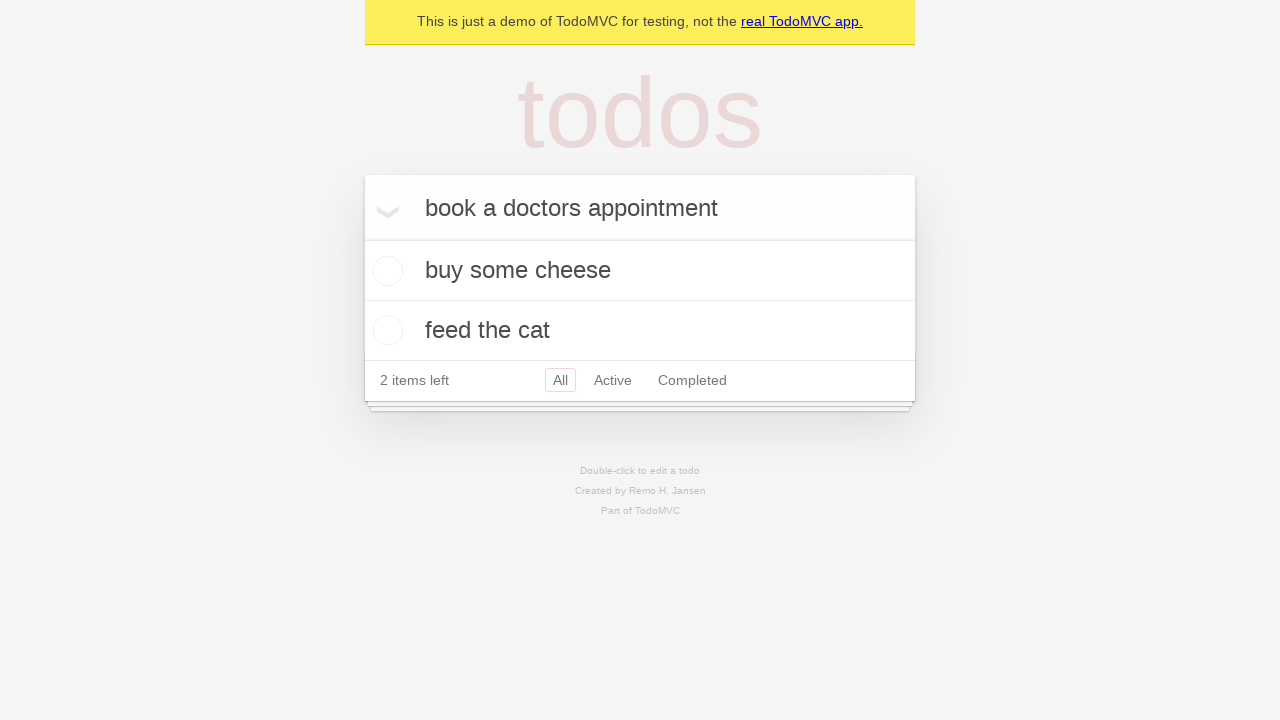

Pressed Enter to create todo 'book a doctors appointment' on internal:attr=[placeholder="What needs to be done?"i]
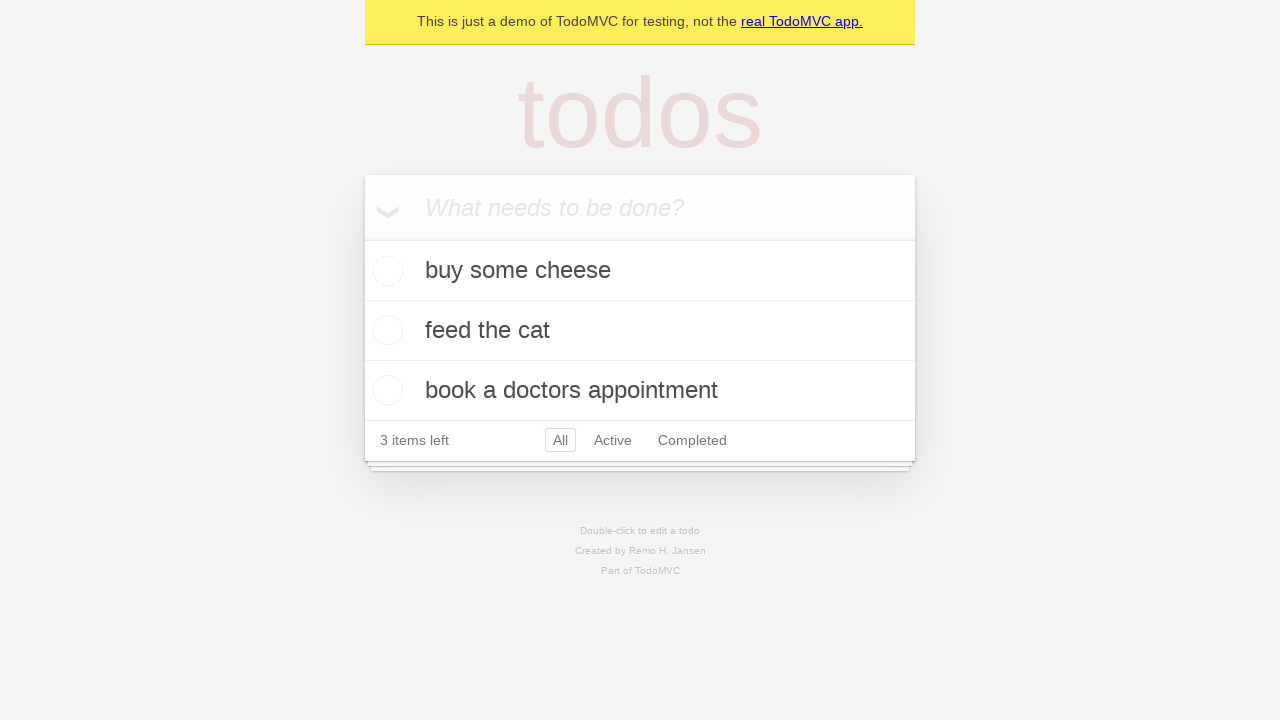

Located all todo items
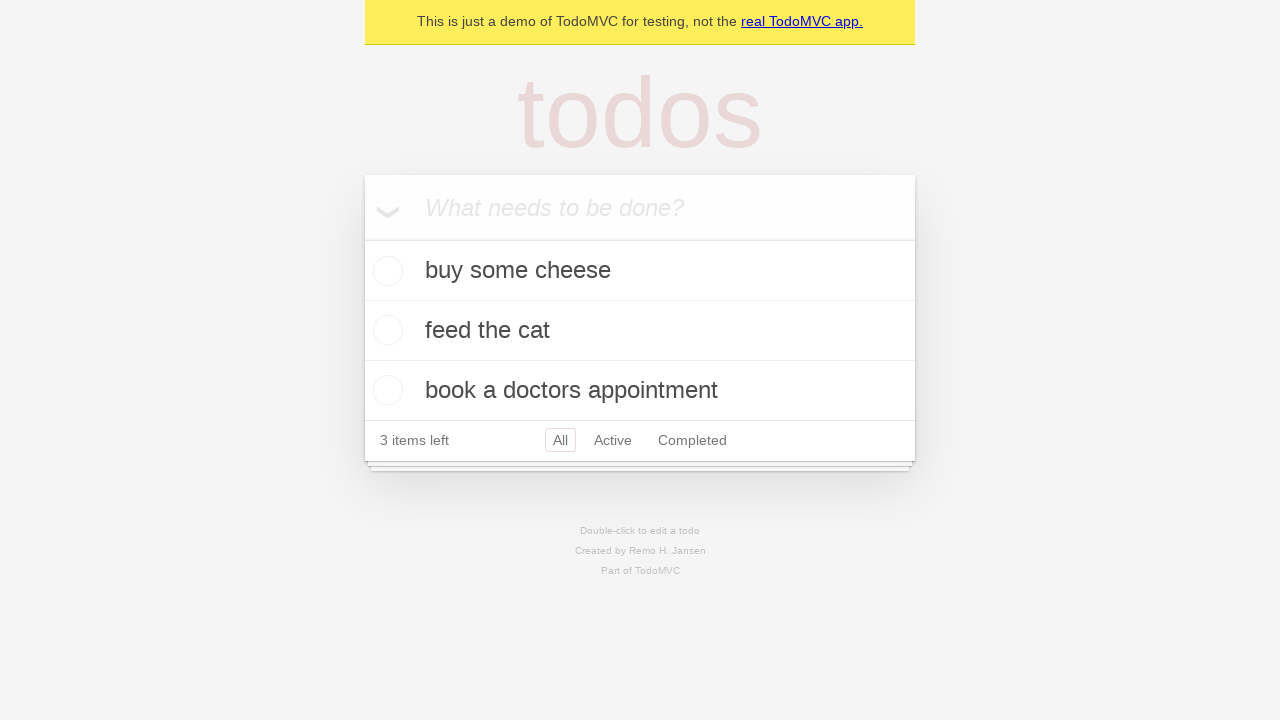

Double-clicked second todo item to enter edit mode at (640, 331) on internal:testid=[data-testid="todo-item"s] >> nth=1
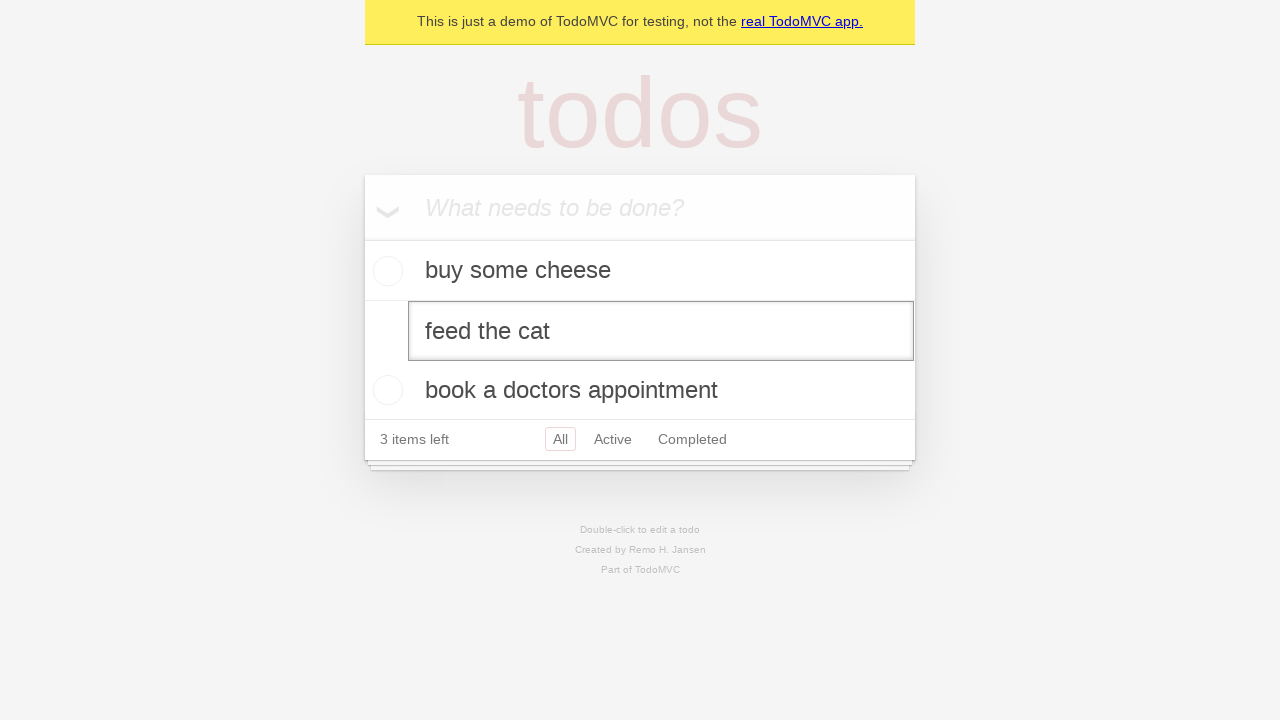

Located the edit input field for second todo
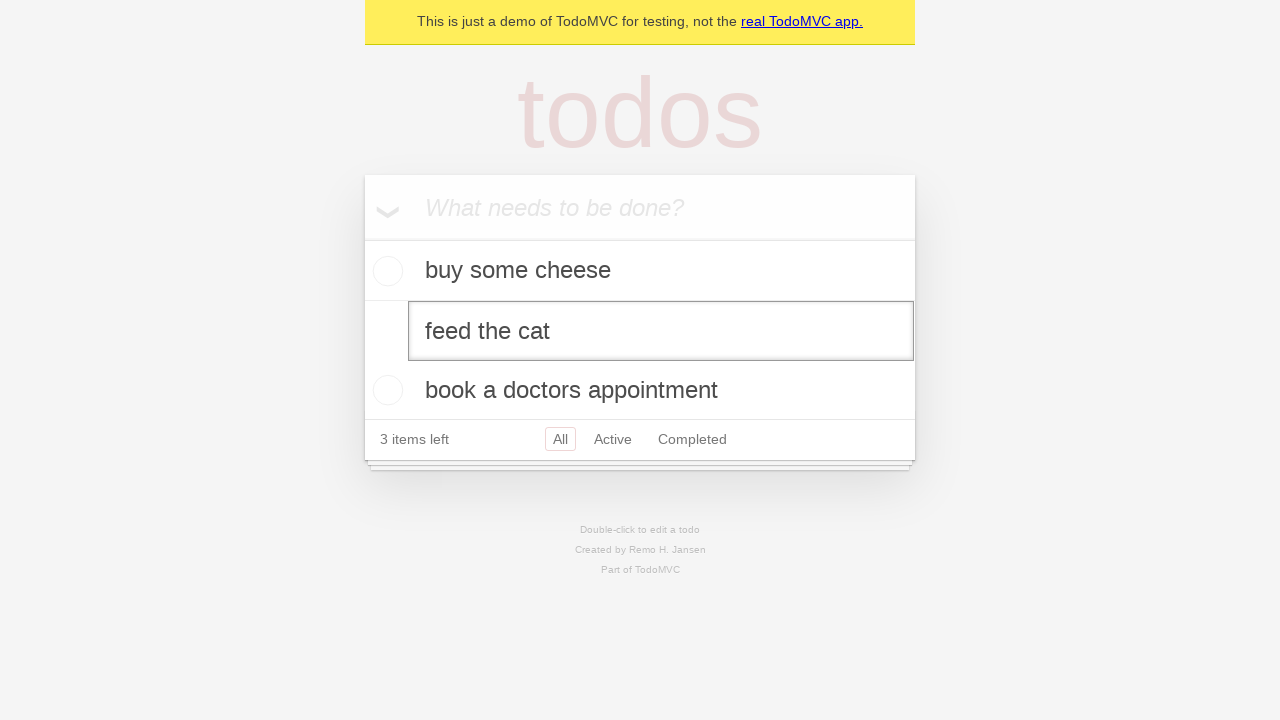

Filled edit input with 'buy some sausages' on internal:testid=[data-testid="todo-item"s] >> nth=1 >> internal:role=textbox[nam
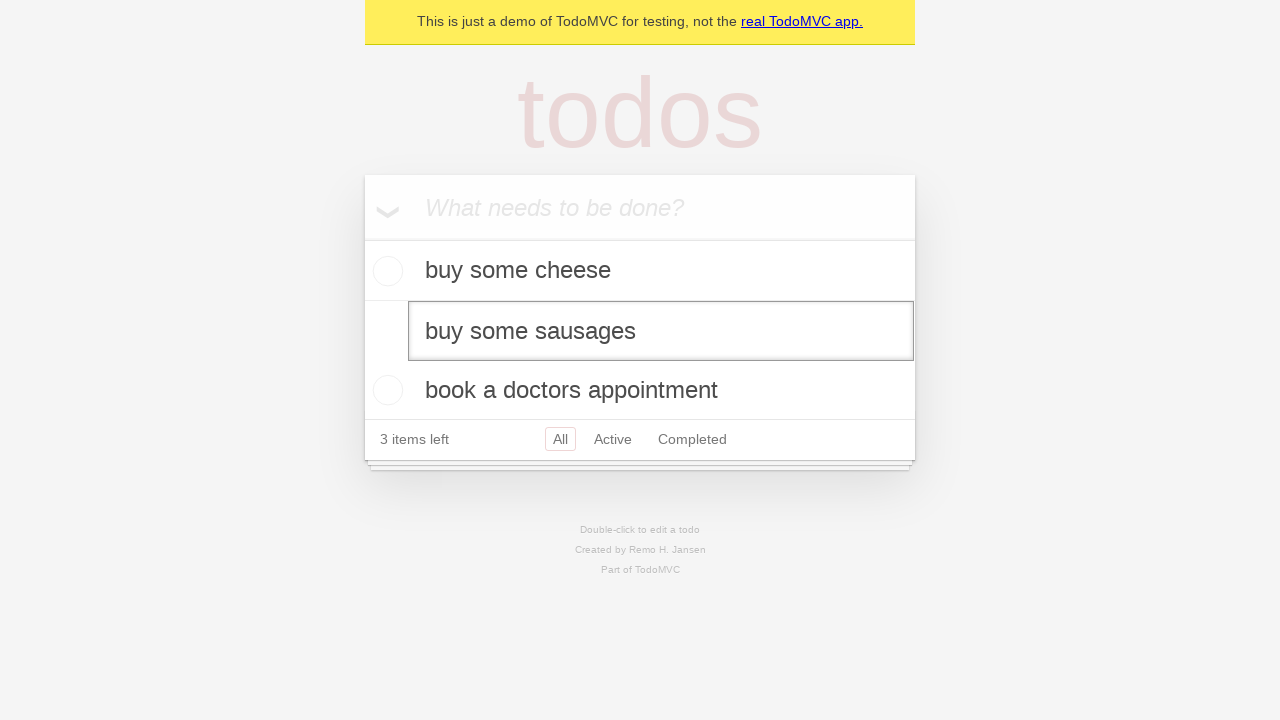

Pressed Escape key to cancel edit on internal:testid=[data-testid="todo-item"s] >> nth=1 >> internal:role=textbox[nam
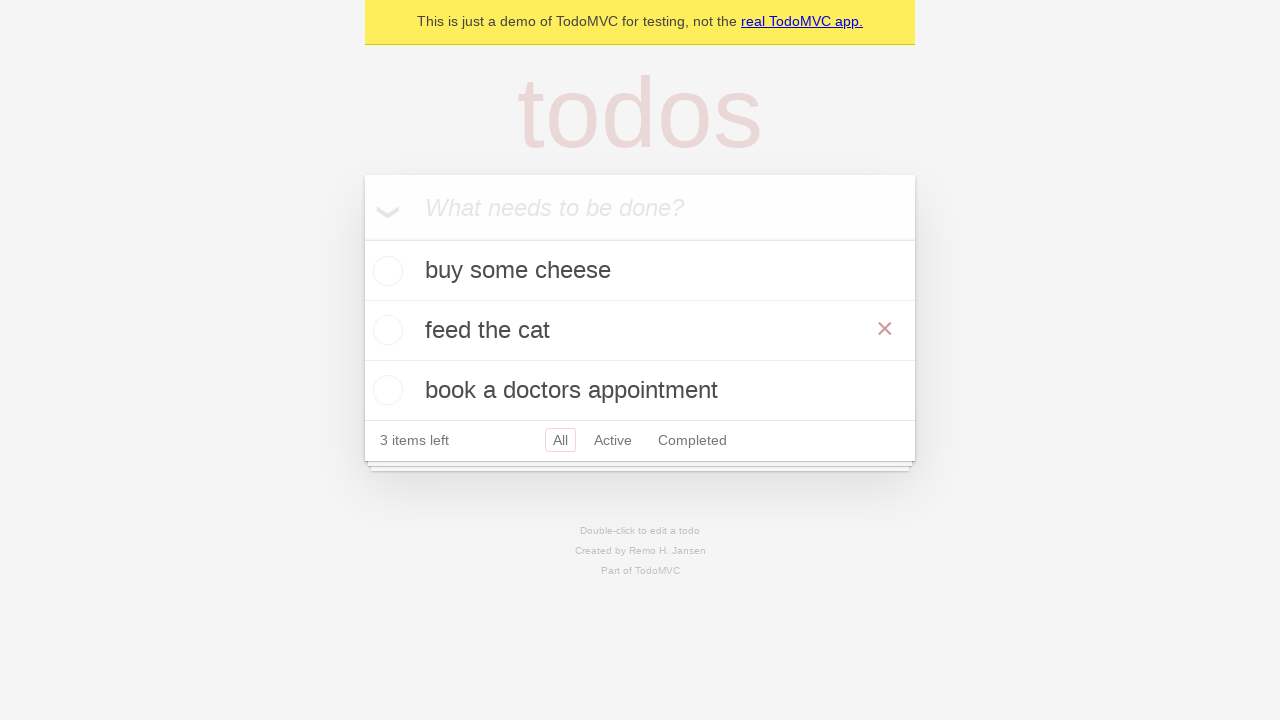

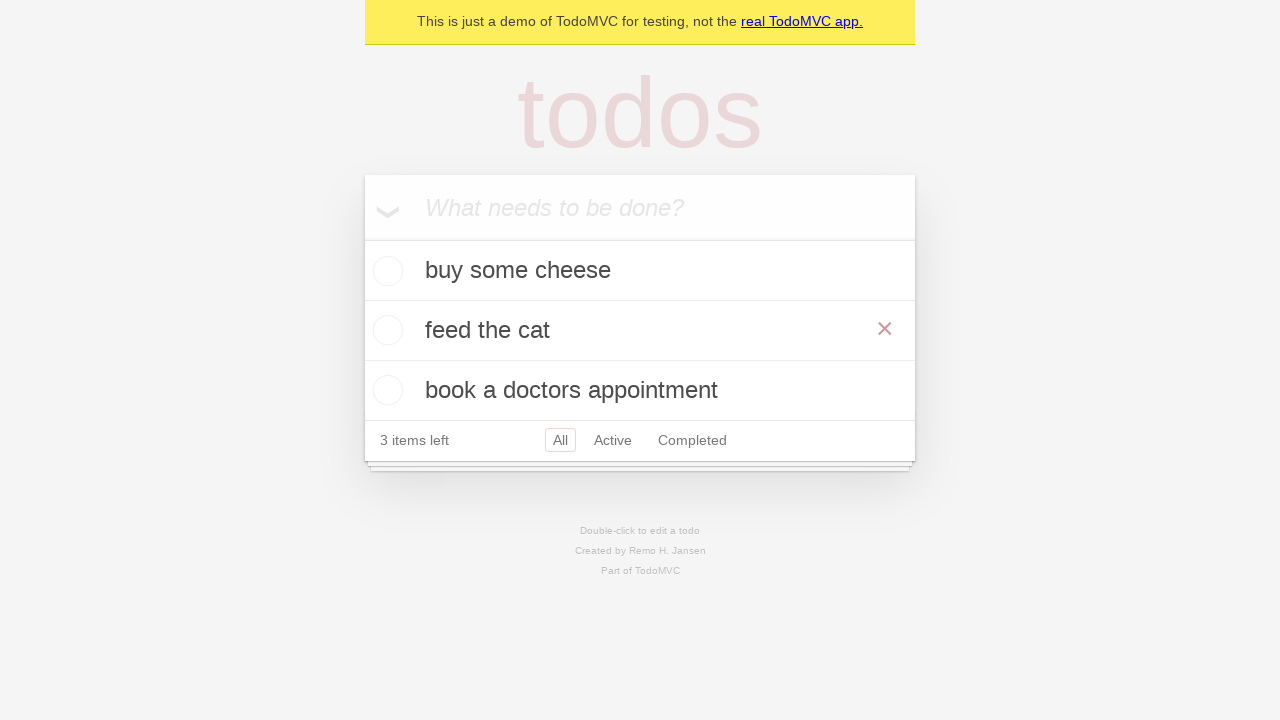